Tests scrolling to an element on a page and filling in a name field after scrolling to it

Starting URL: https://formy-project.herokuapp.com/scroll

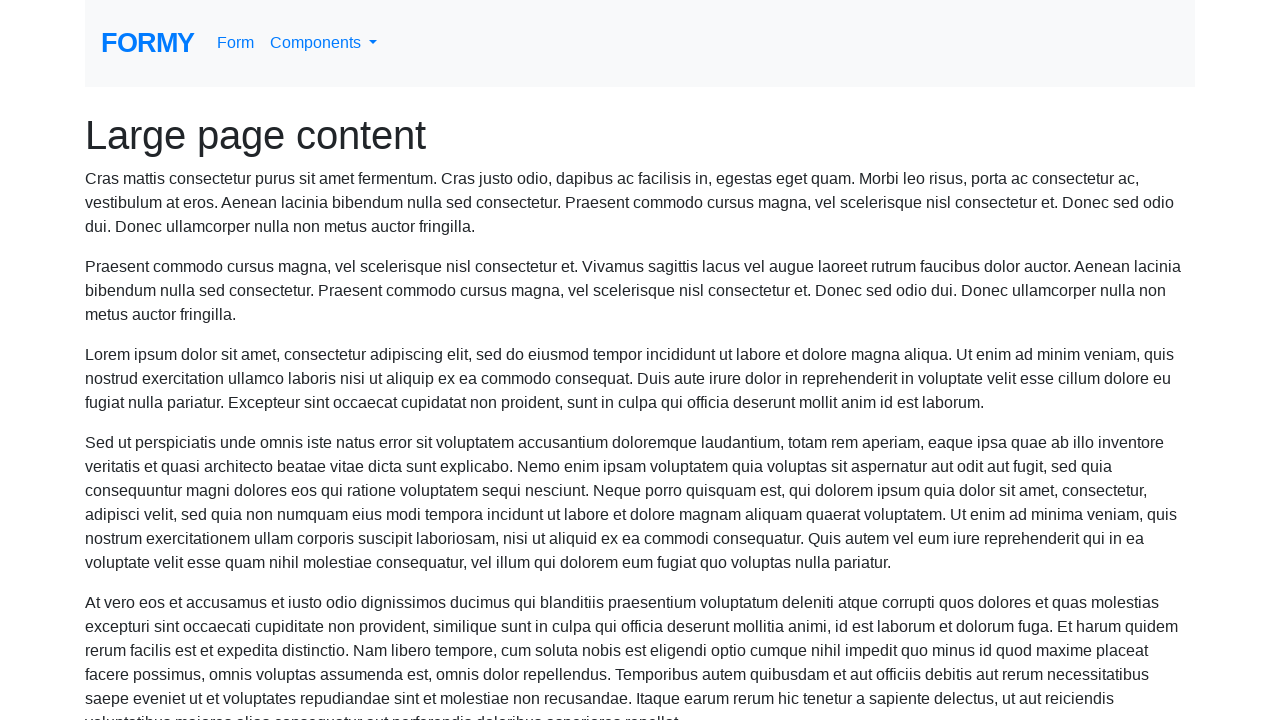

Located the name input element
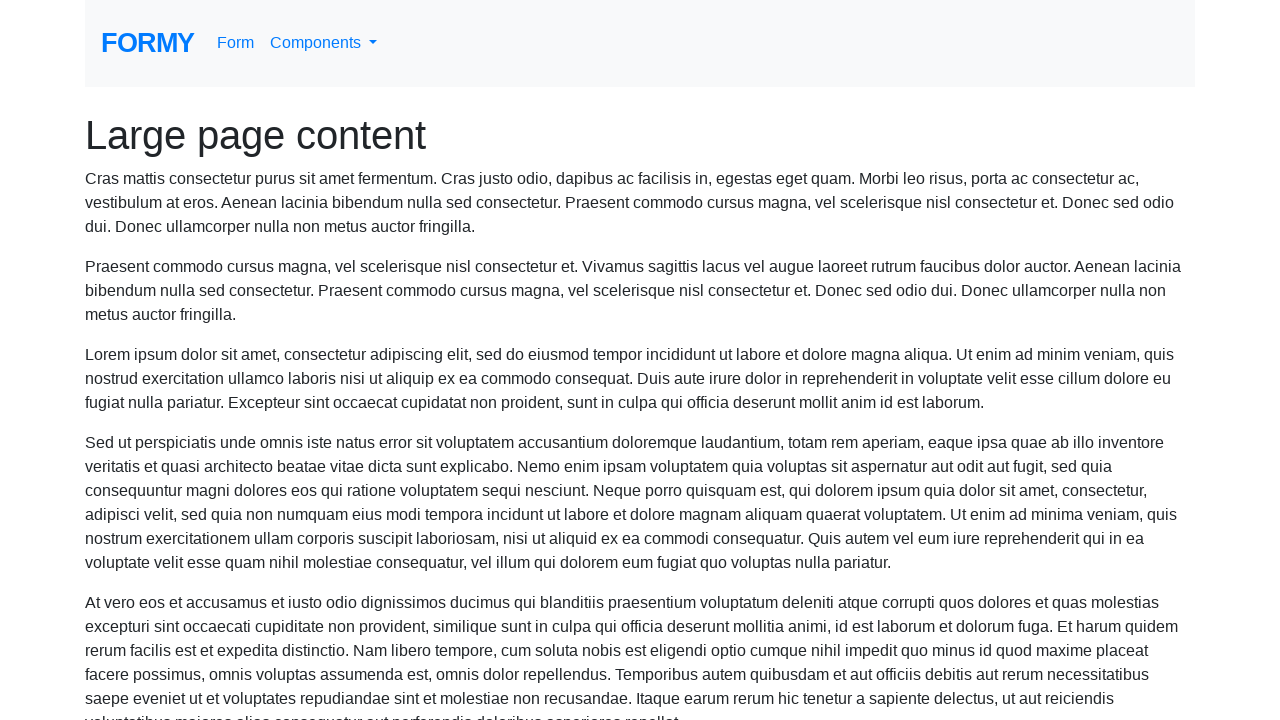

Scrolled to name input element
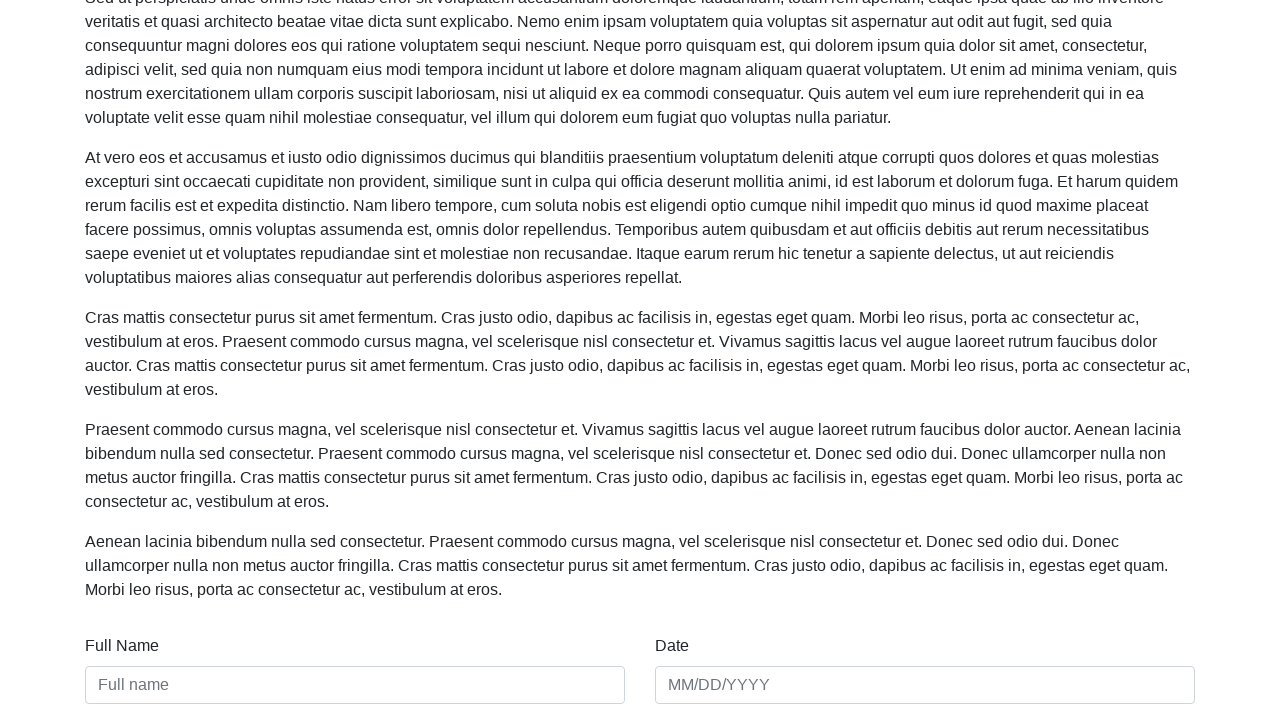

Filled name field with 'Jennifer Rodriguez' on #name
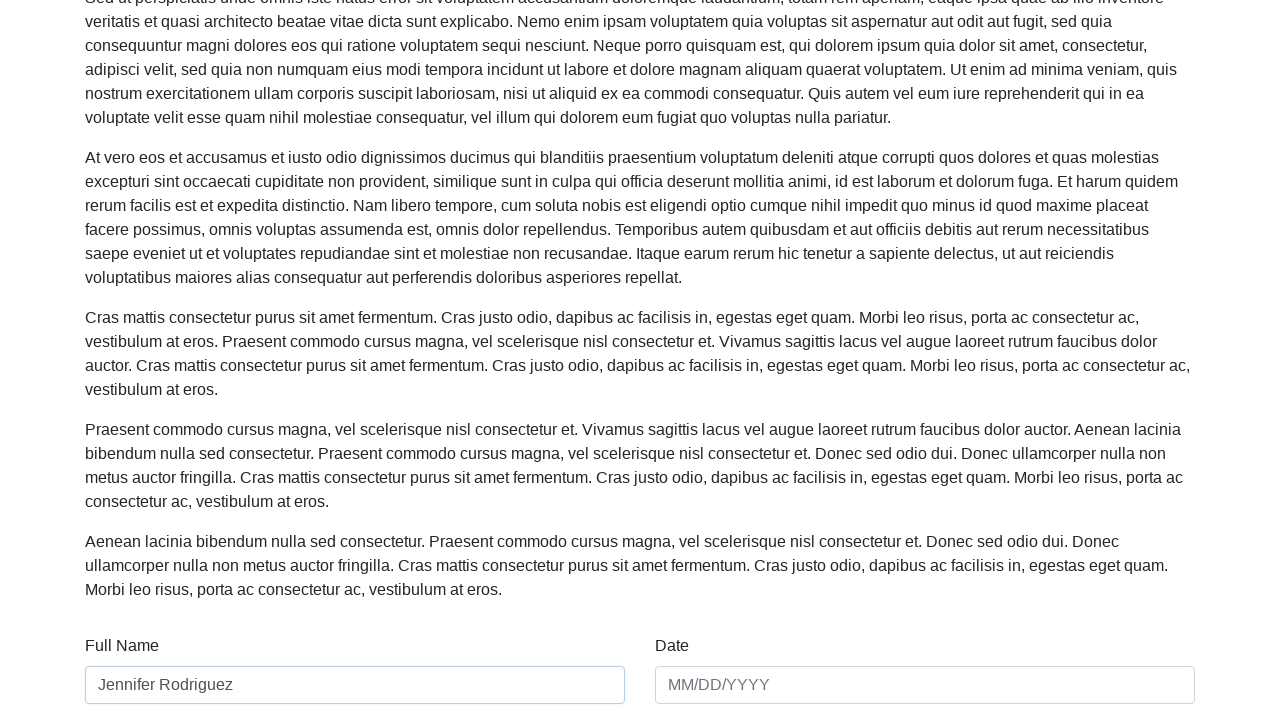

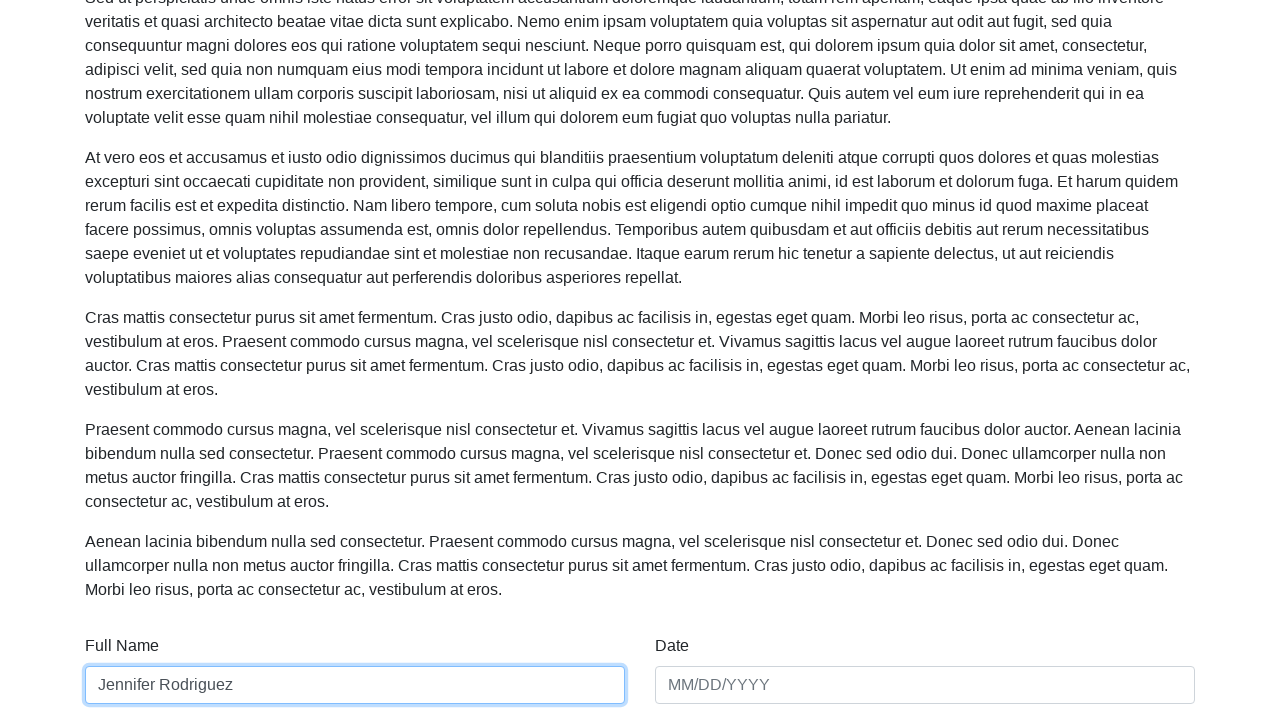